Navigates to the OrangeHRM demo application homepage and verifies the page loads successfully.

Starting URL: https://opensource-demo.orangehrmlive.com/

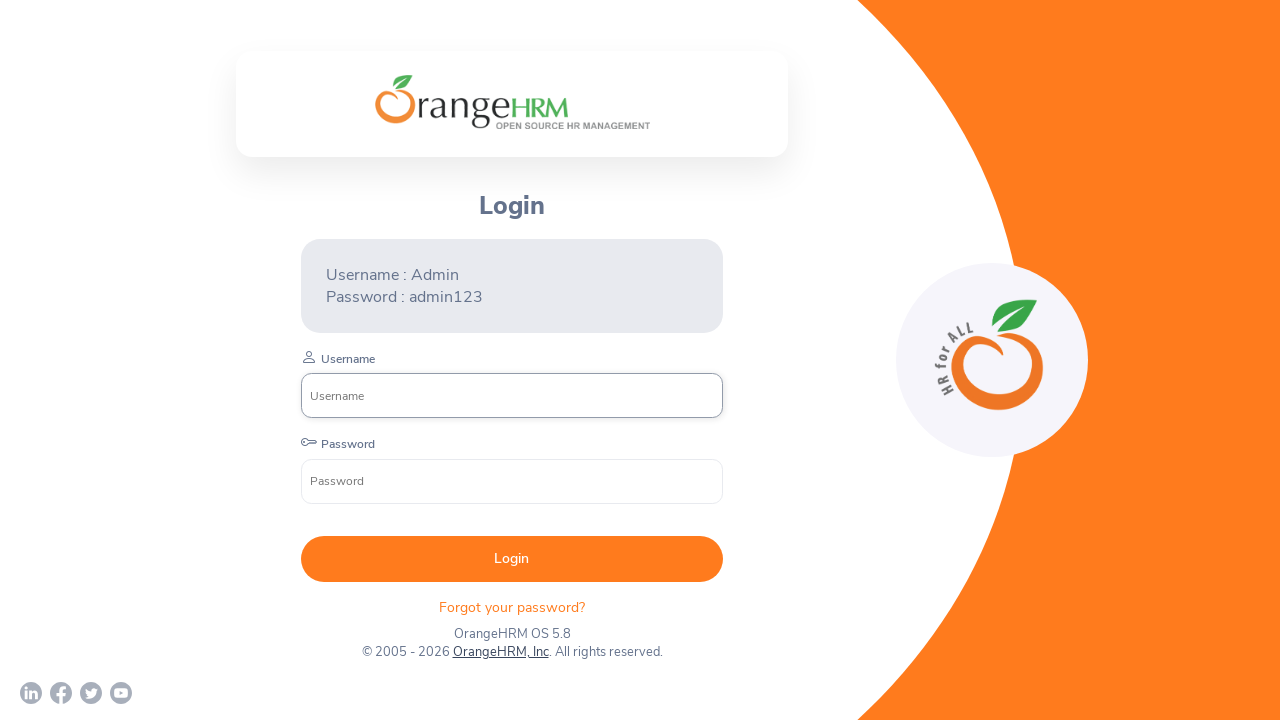

Waited for page DOM content to load
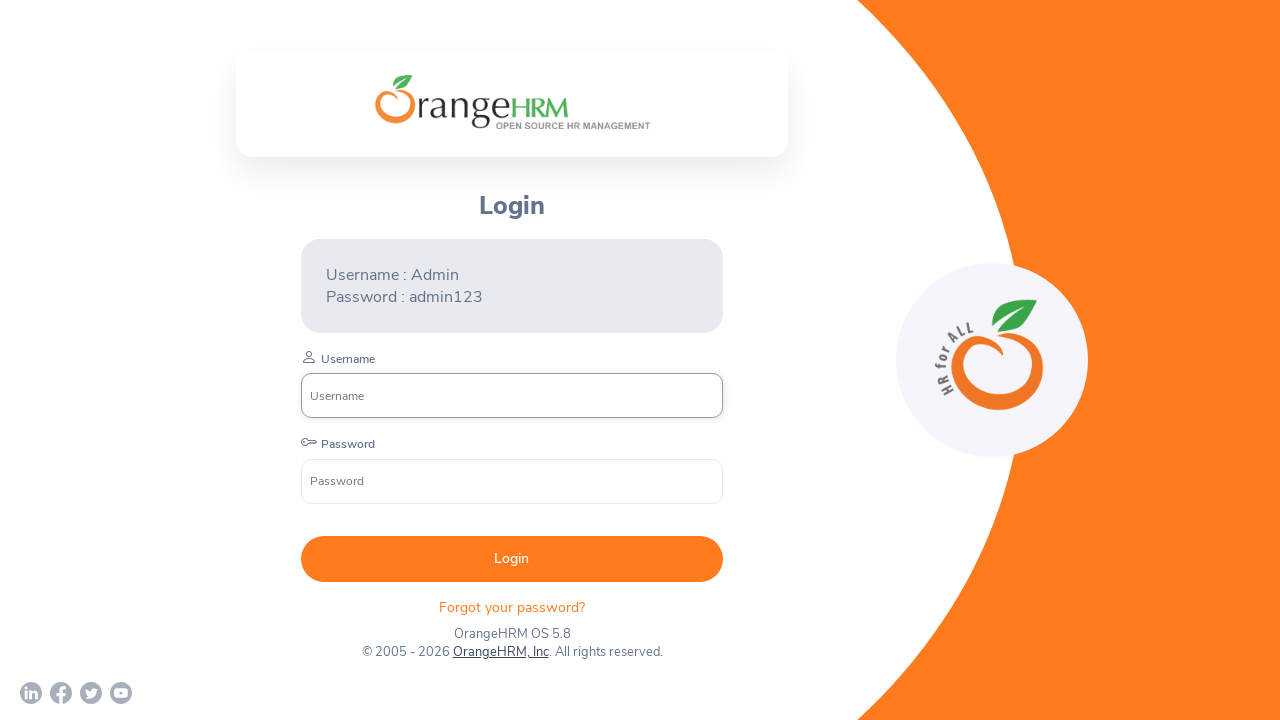

OrangeHRM login branding element became visible
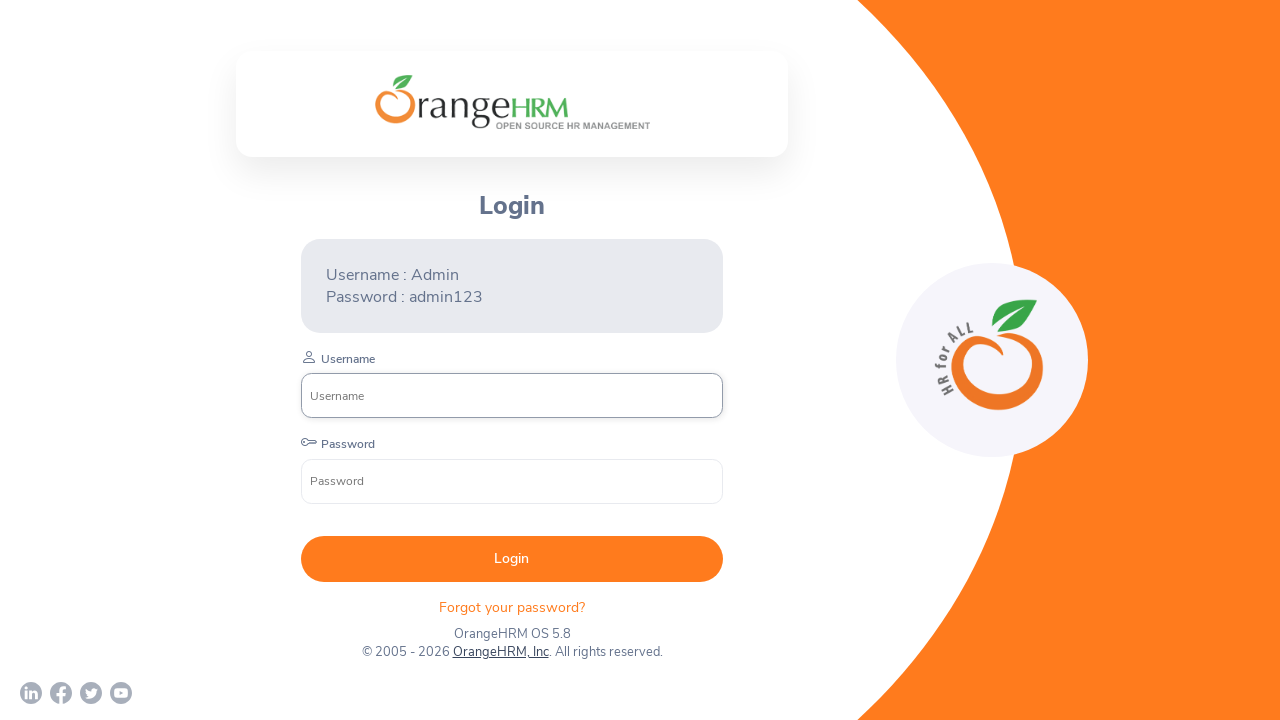

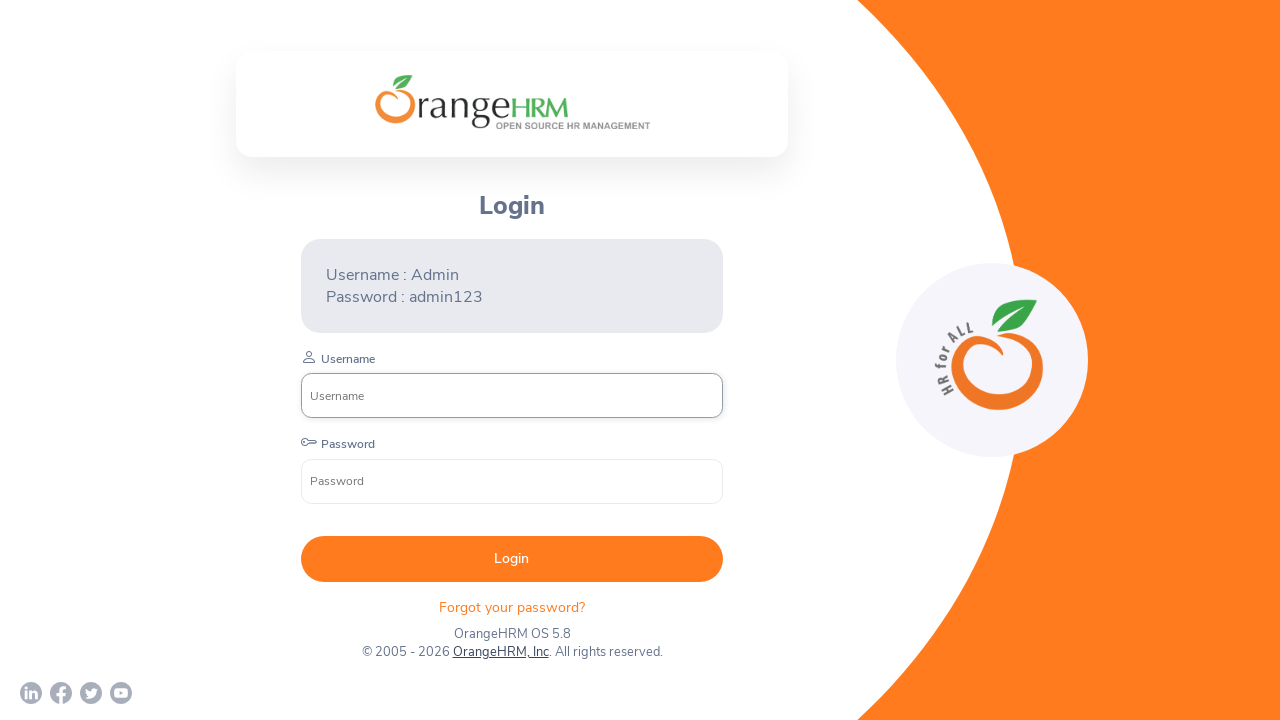